Tests mouse hover and iframe interaction by scrolling down the page, switching to an iframe named "iframe-name", and clicking on a dropdown toggle element.

Starting URL: https://rahulshettyacademy.com/AutomationPractice/

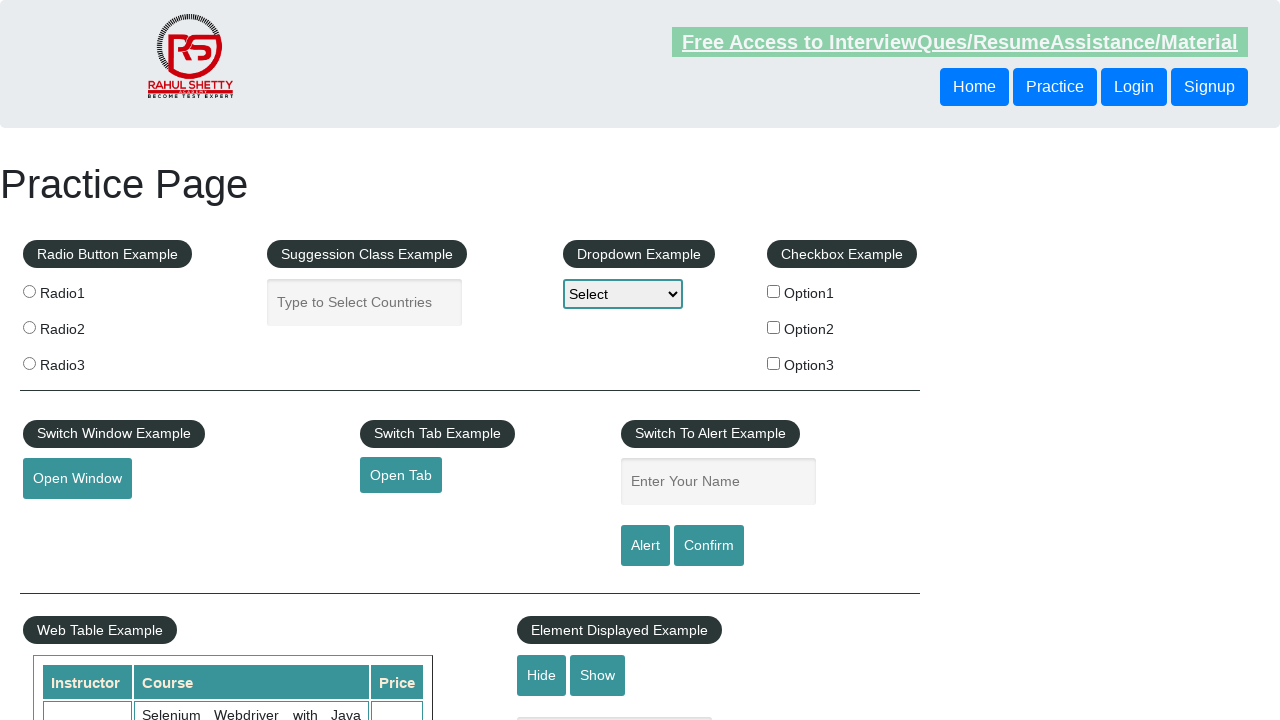

Scrolled down page by 1800 pixels to reveal iframe section
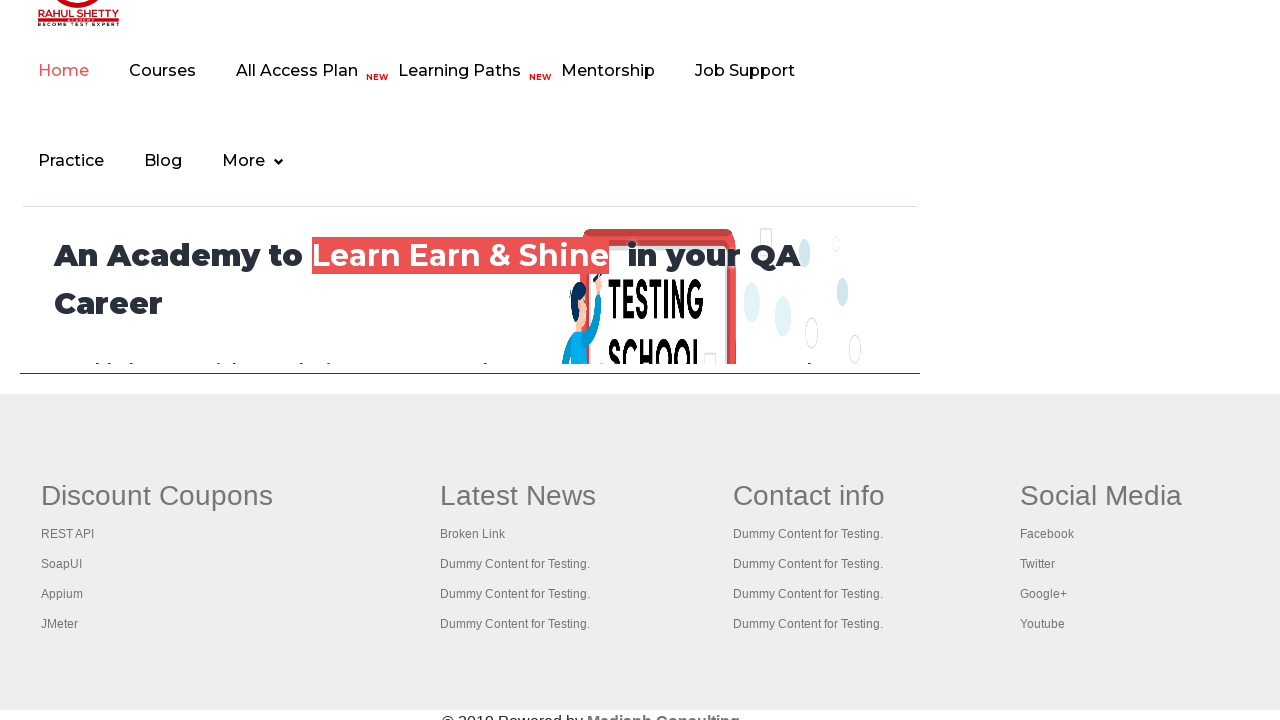

Switched to iframe named 'iframe-name'
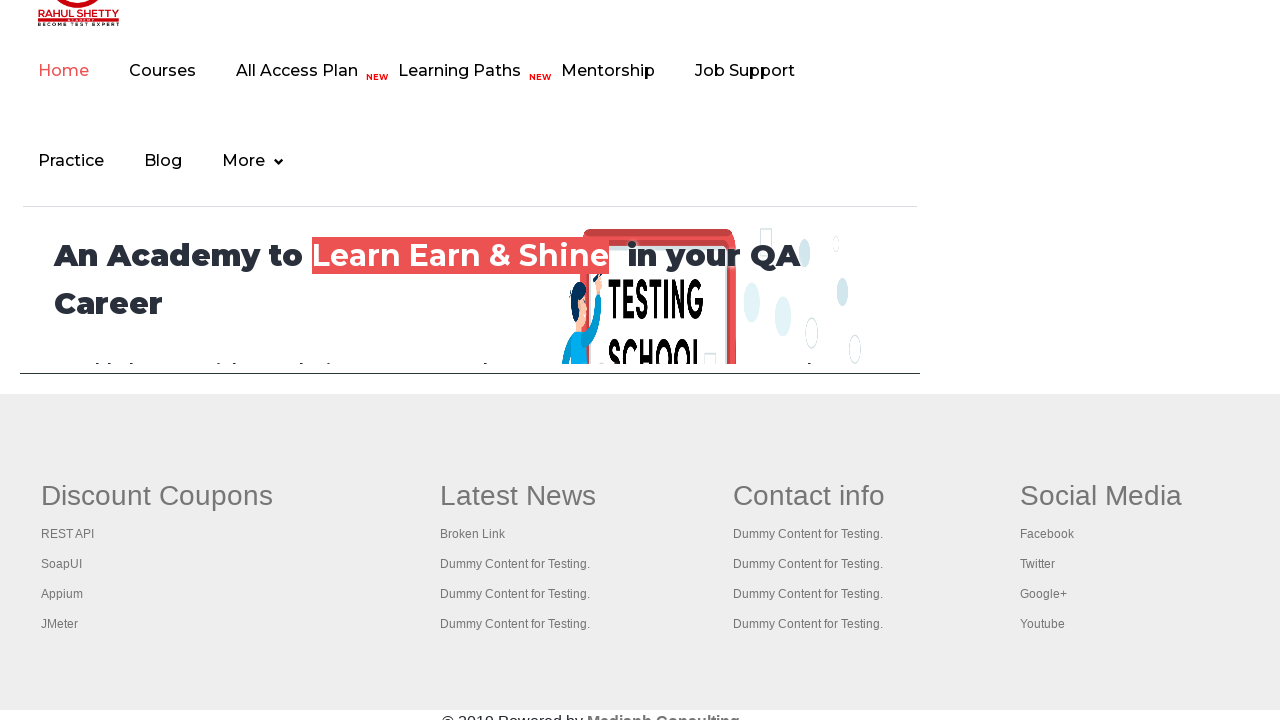

Waited 1000ms for iframe content to be ready
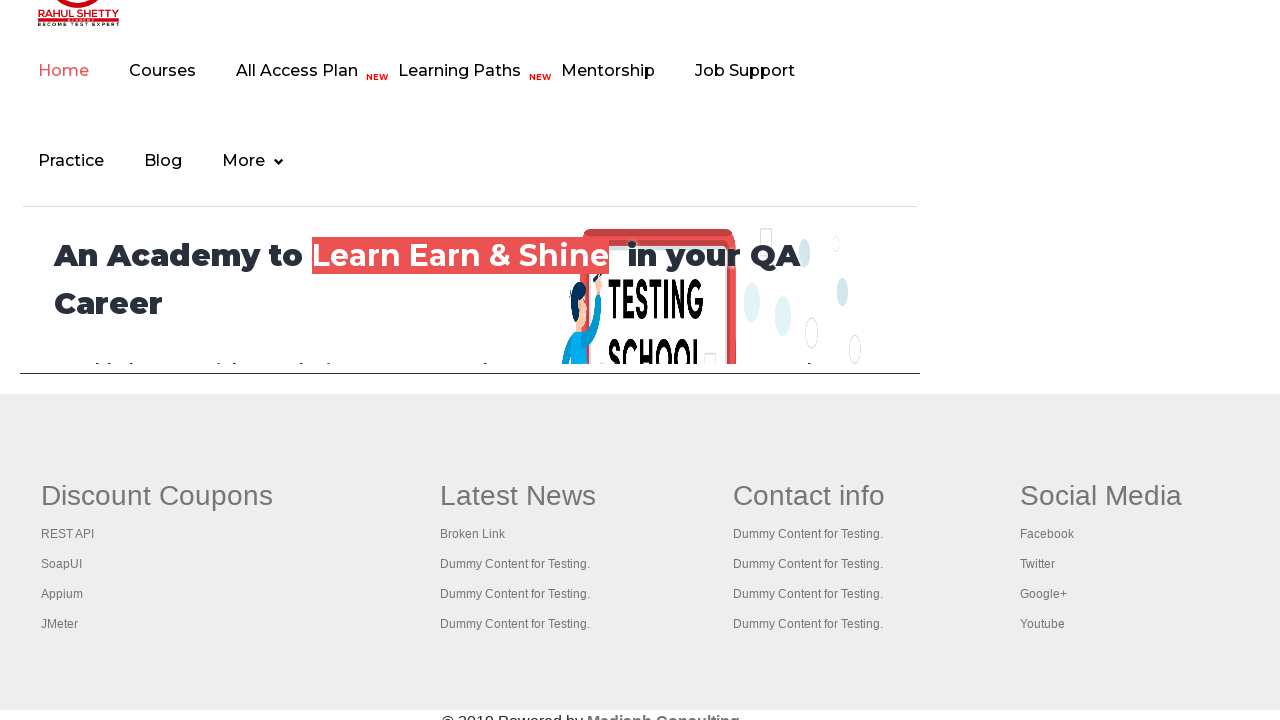

Clicked on first dropdown toggle element in iframe at (253, 161) on (//a[@class='dropdown-toggle'])[1]
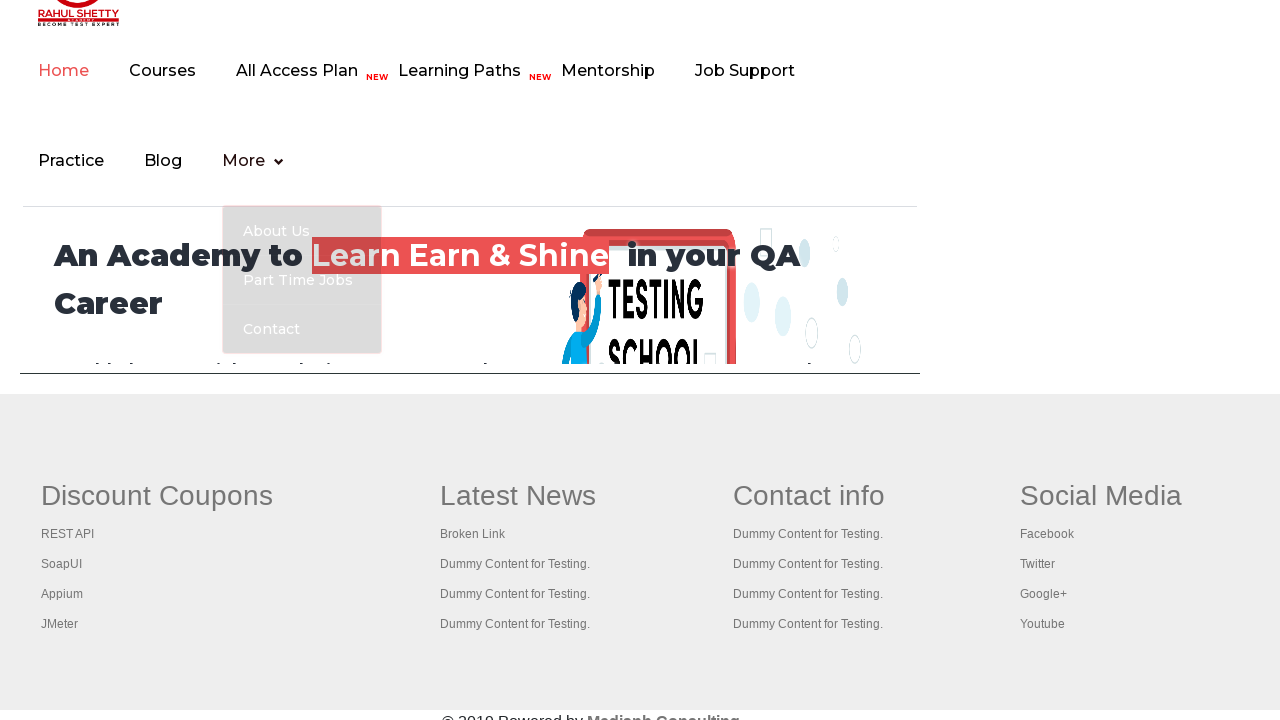

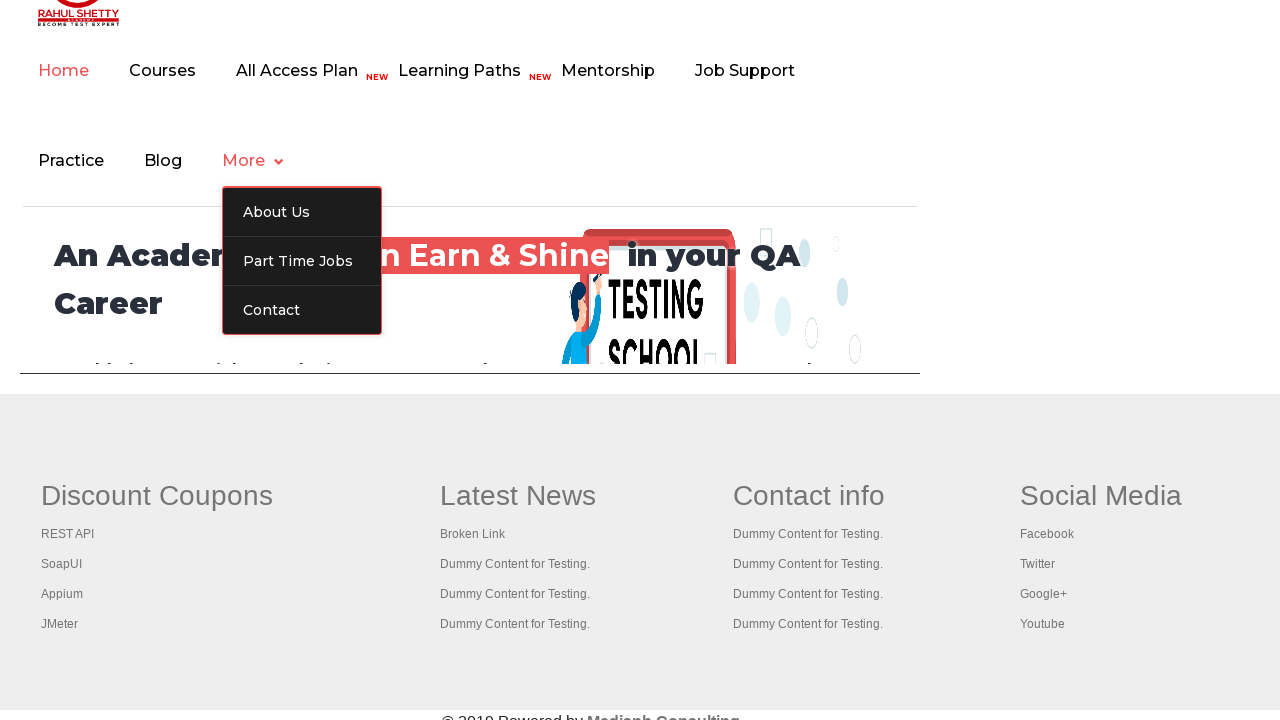